Navigates to a test automation practice blog and scrolls to a pagination element on the page

Starting URL: https://testautomationpractice.blogspot.com/

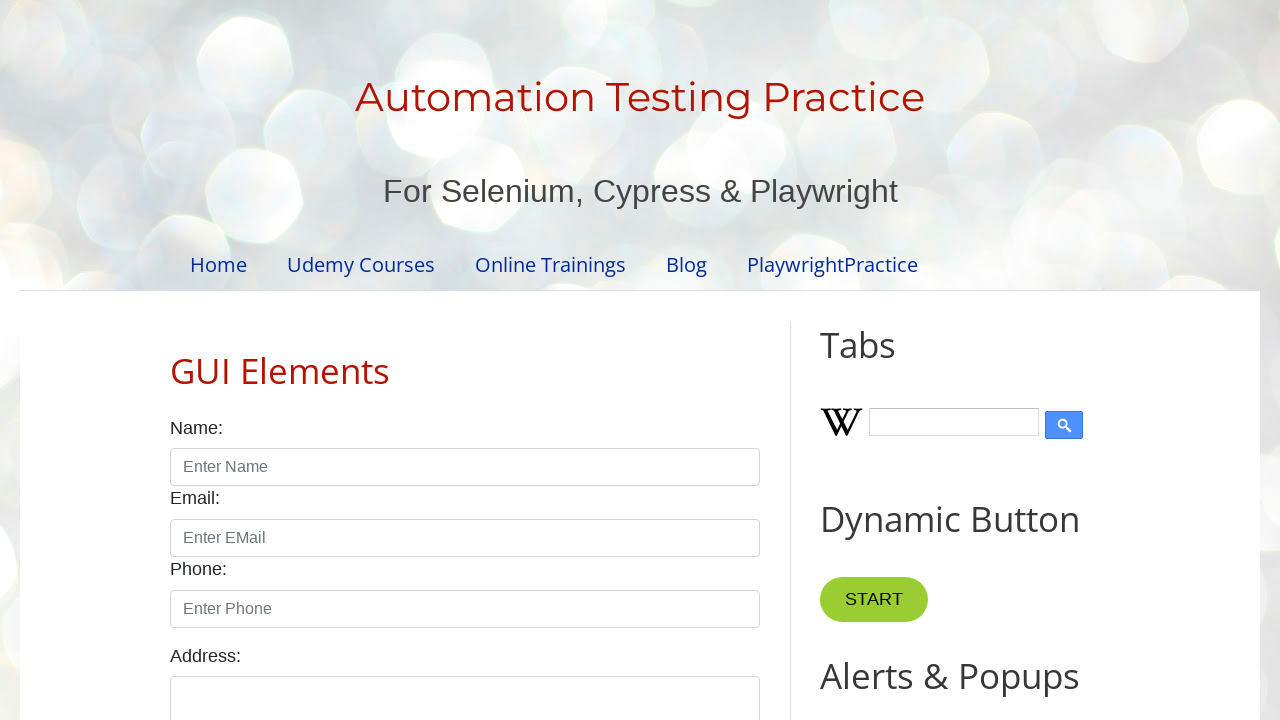

Located pagination element
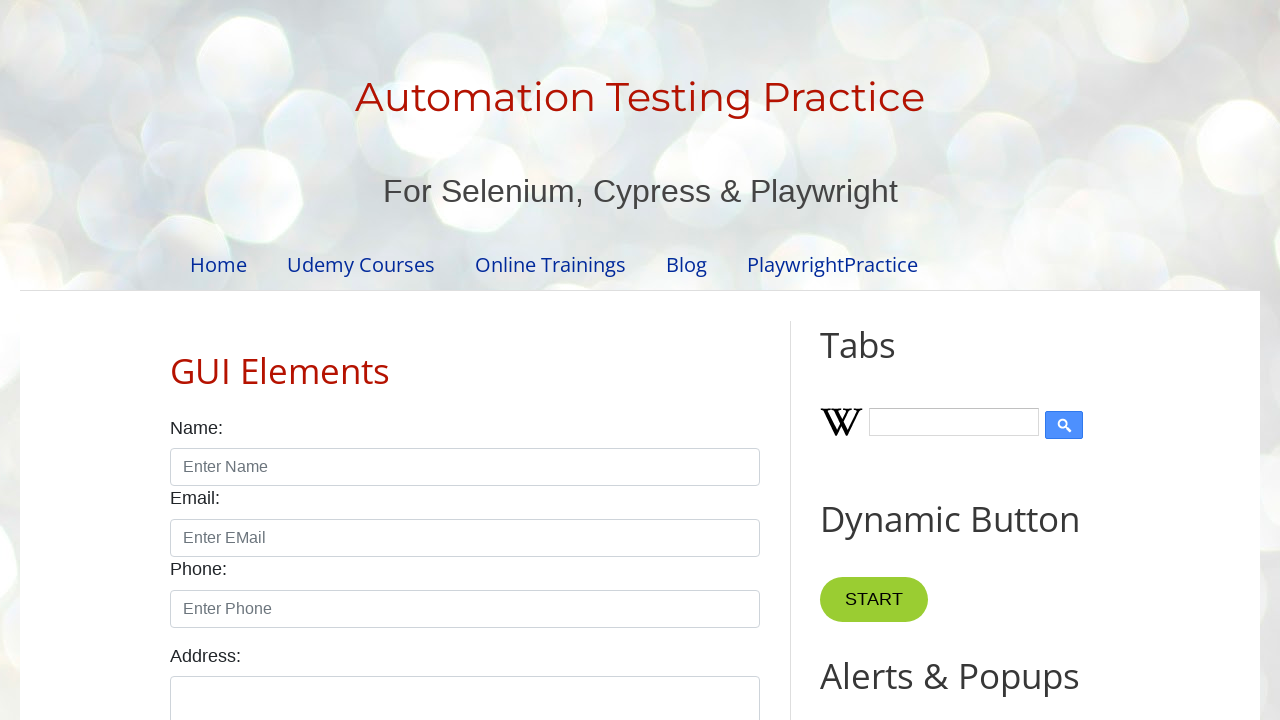

Scrolled to pagination element using JavaScript
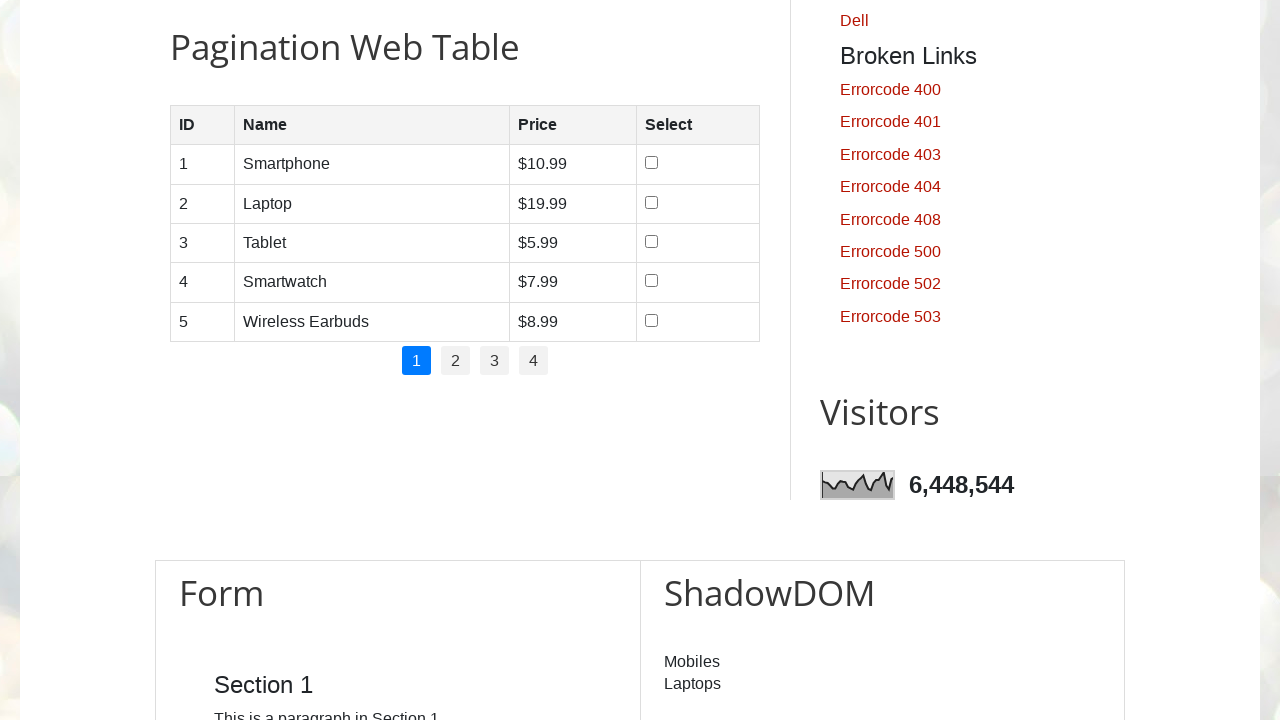

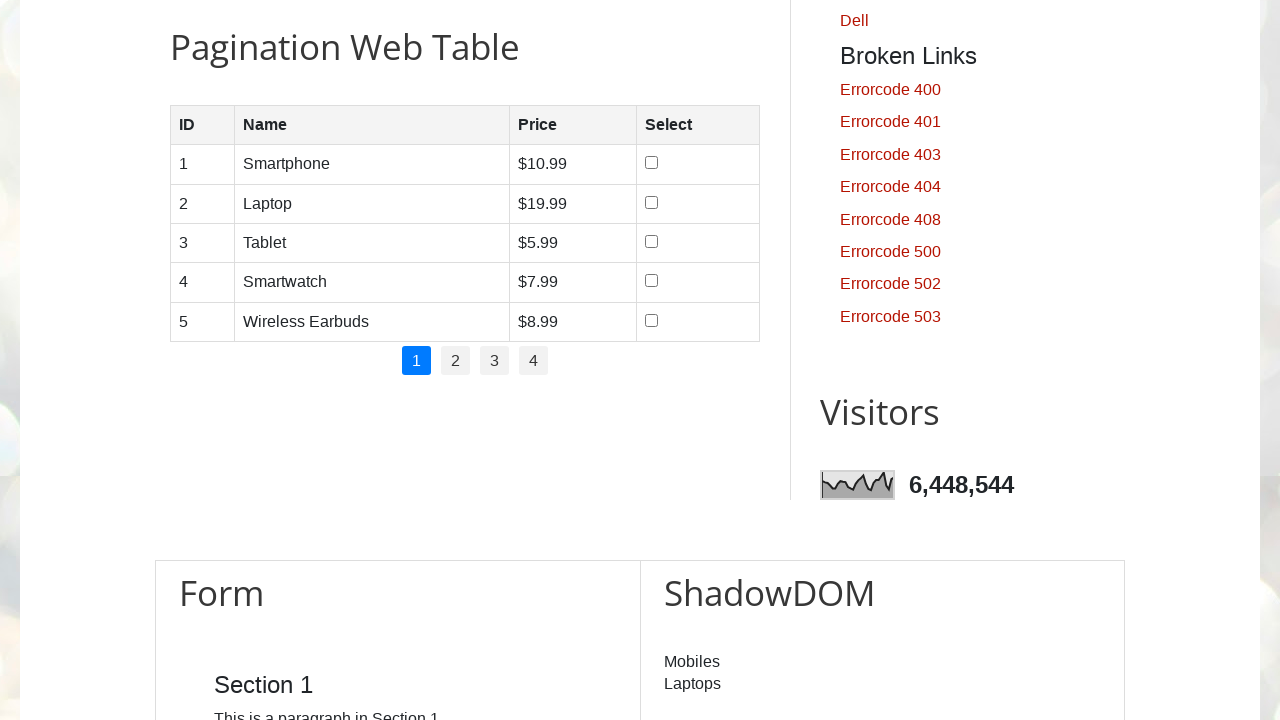